Tests pagination functionality by navigating through multiple pages of quotes using the Next button

Starting URL: http://quotes.toscrape.com/

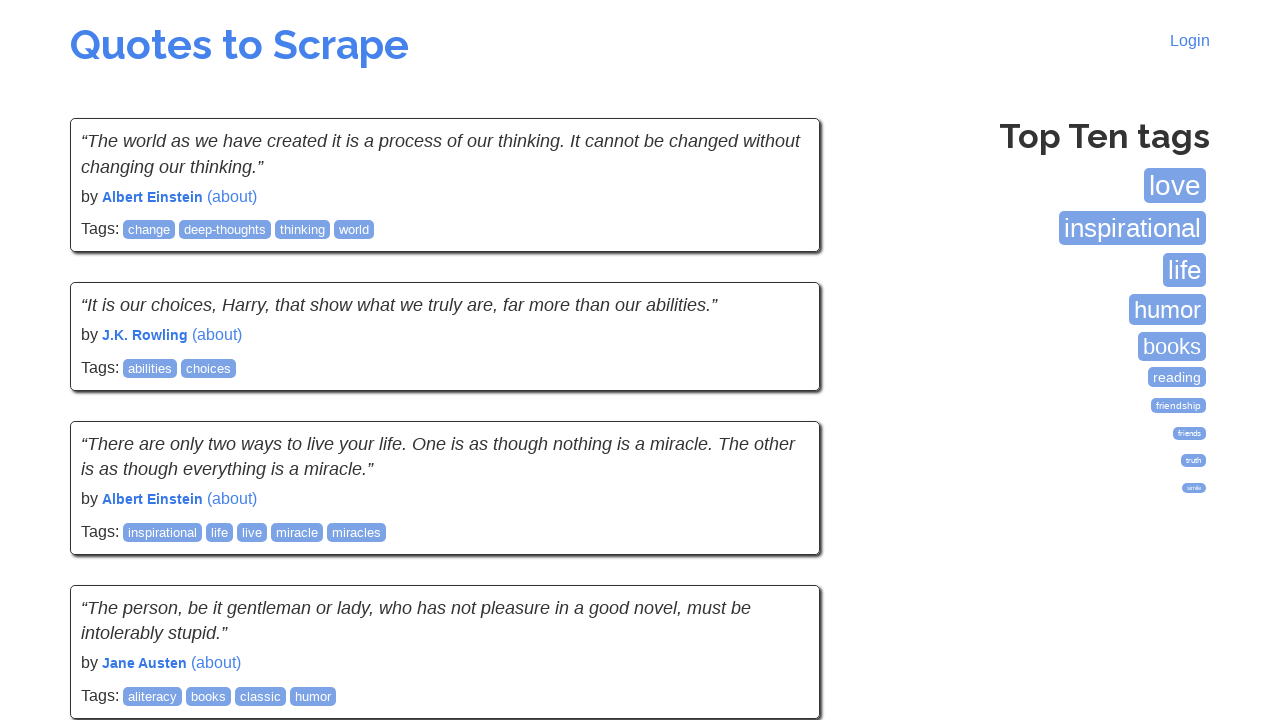

Waited for quotes to load on first page
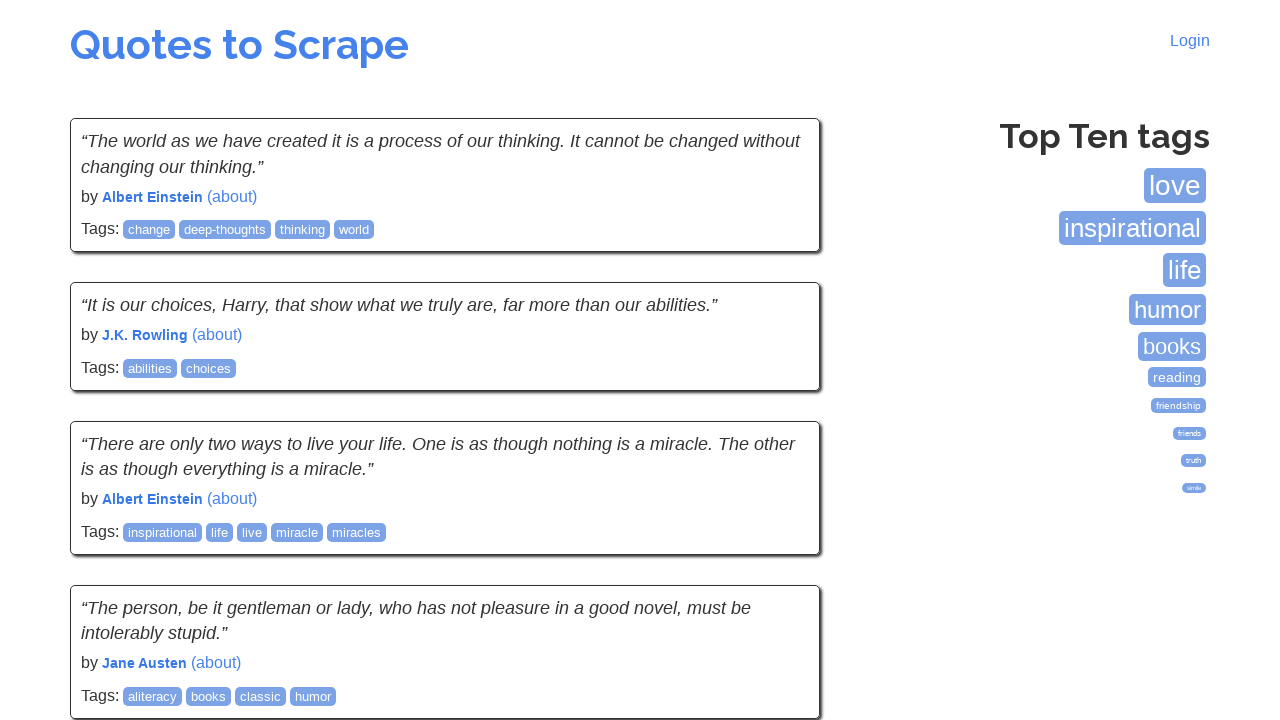

Clicked Next button to navigate to page 2 at (778, 542) on li.next a
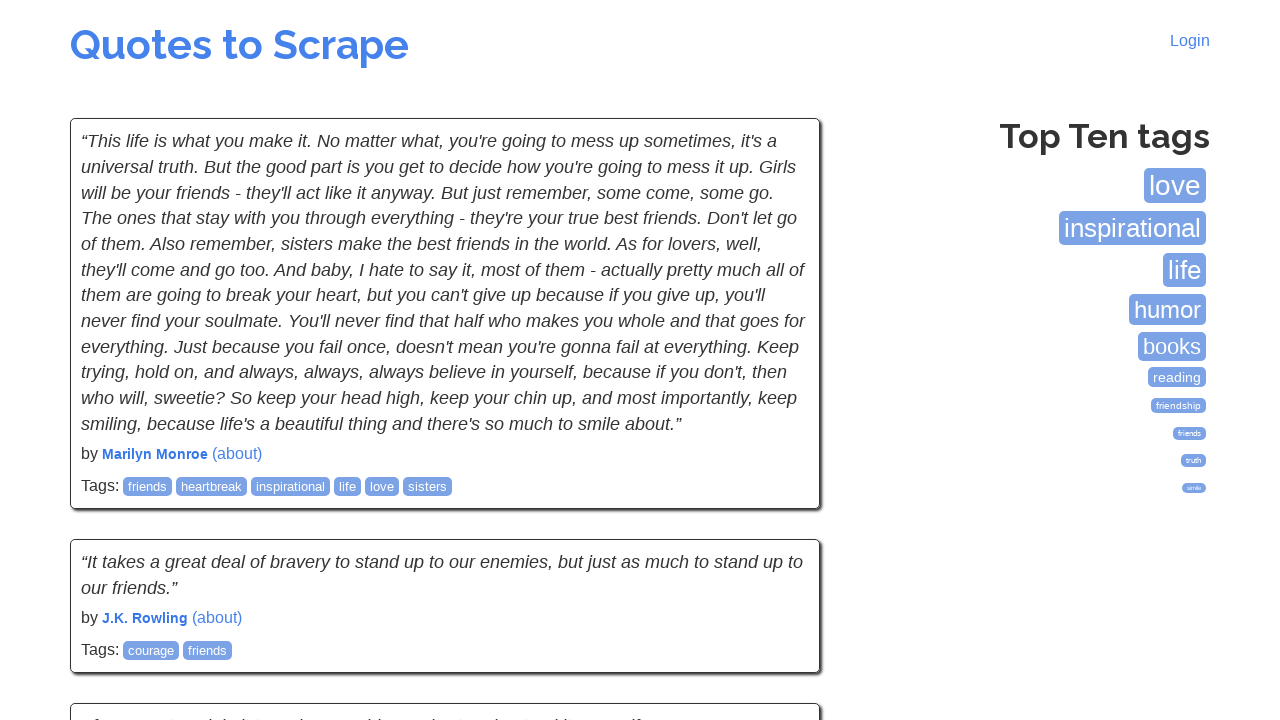

Waited for quotes to load on page 2
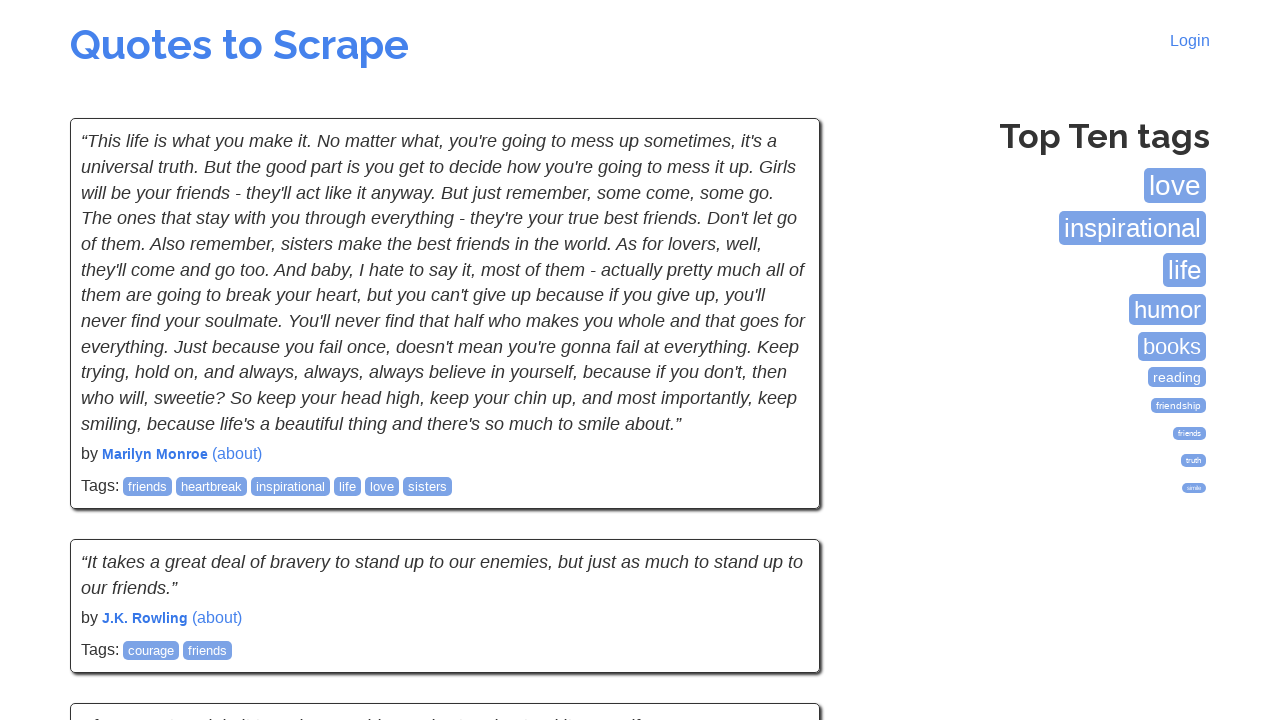

Clicked Next button to navigate to page 3 at (778, 542) on li.next a
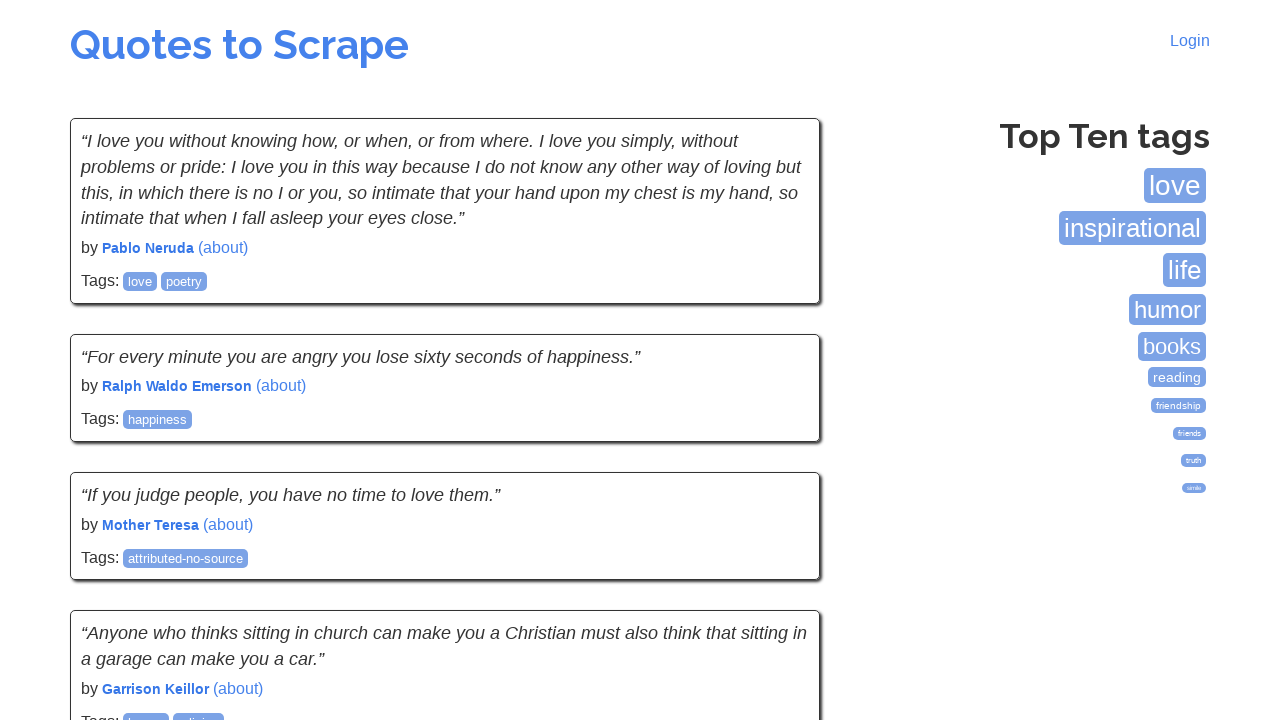

Waited for quotes to load on page 3
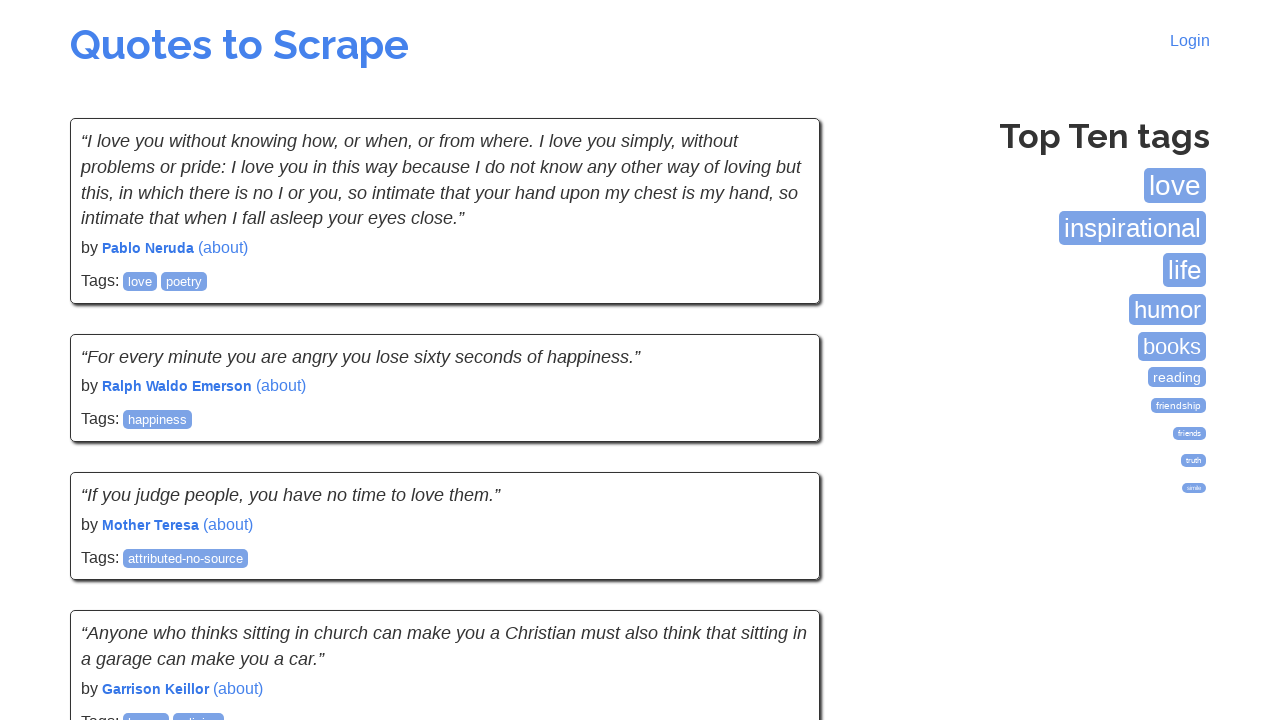

Clicked Next button to navigate to page 4 at (778, 542) on li.next a
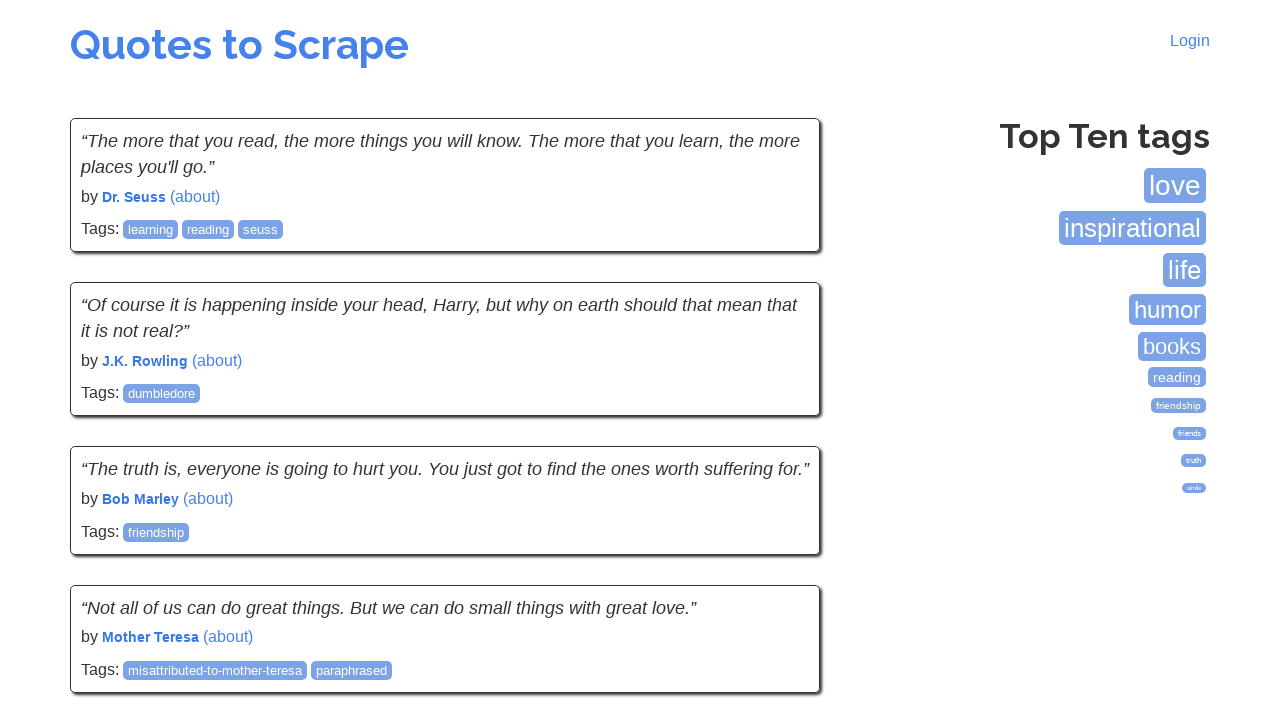

Waited for quotes to load on page 4
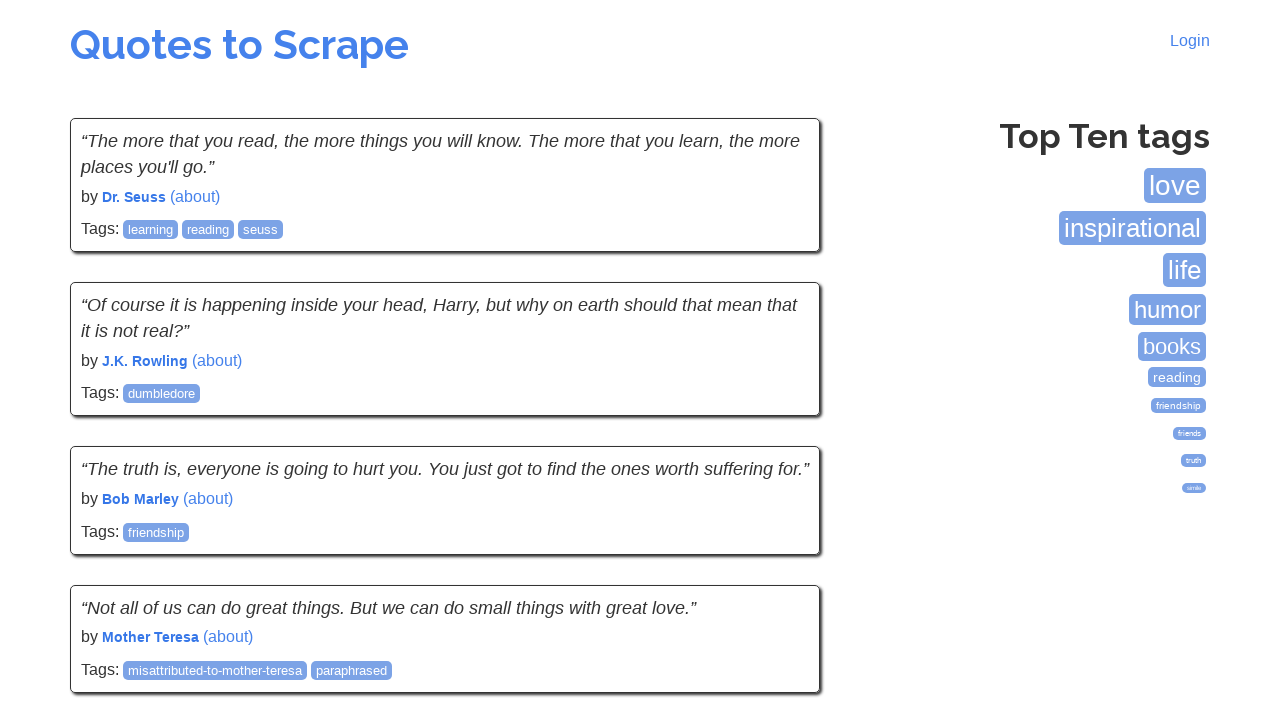

Clicked Next button to navigate to page 5 at (778, 542) on li.next a
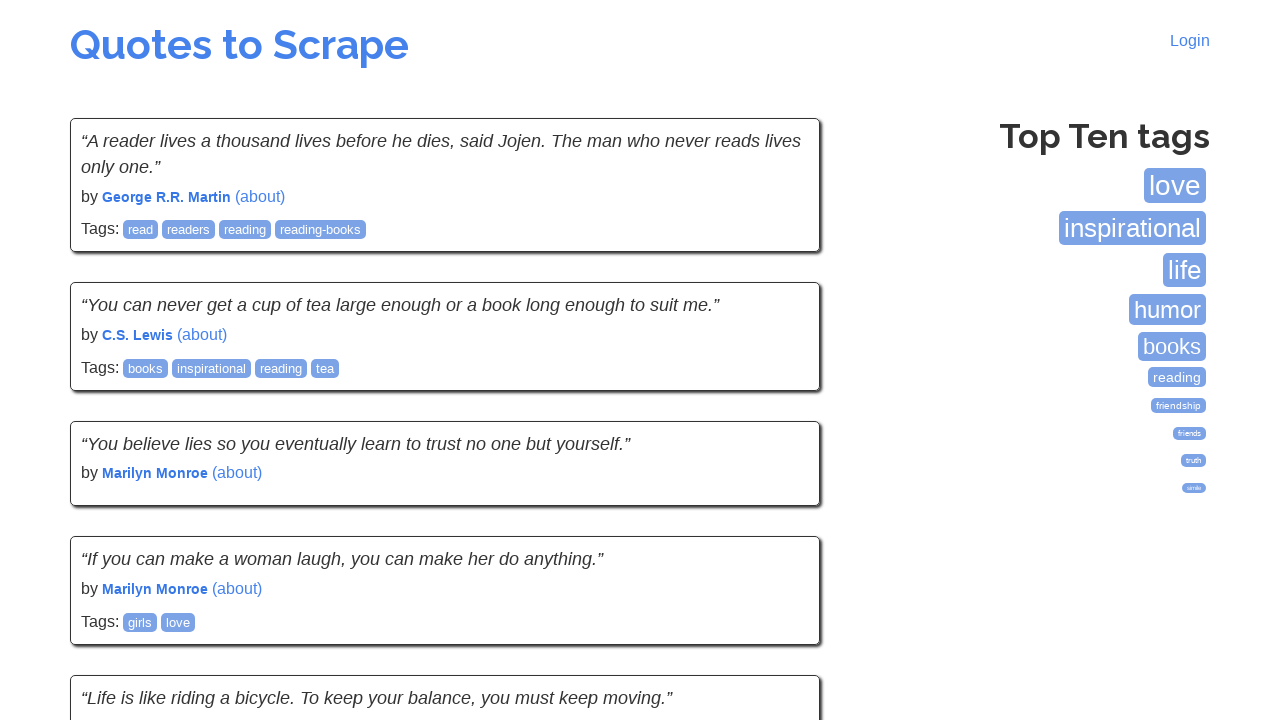

Waited for quotes to load on page 5
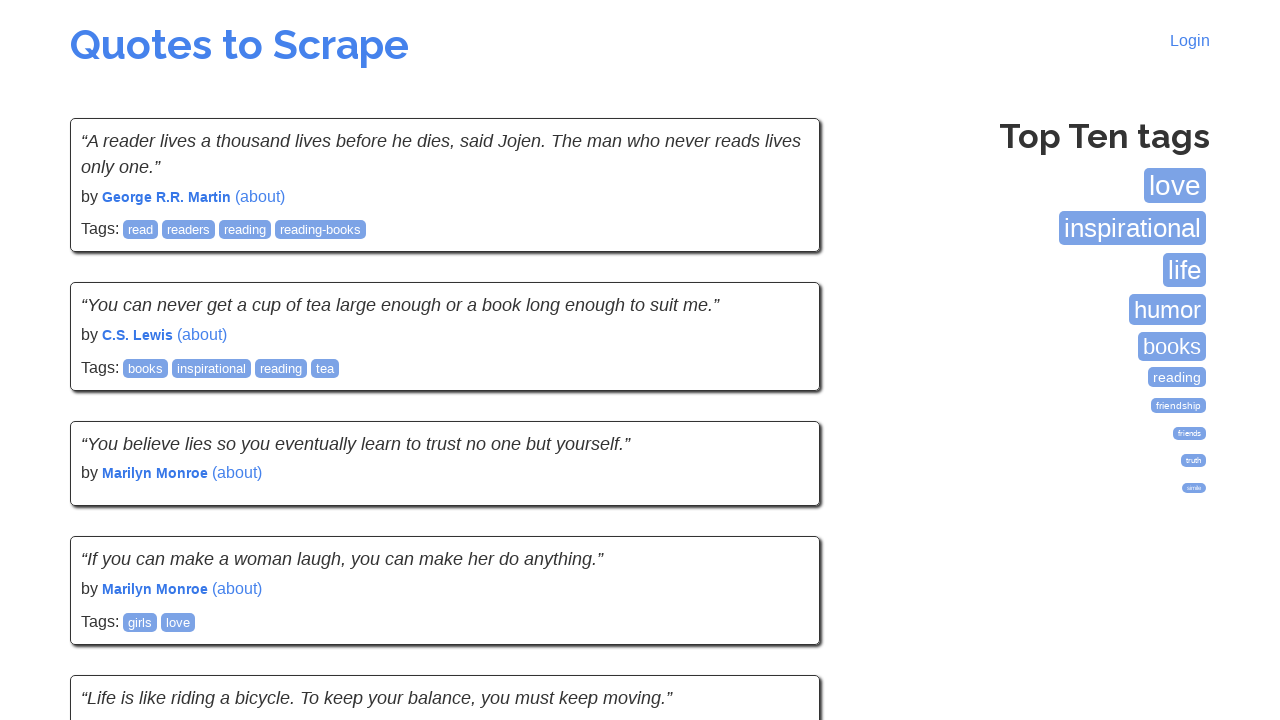

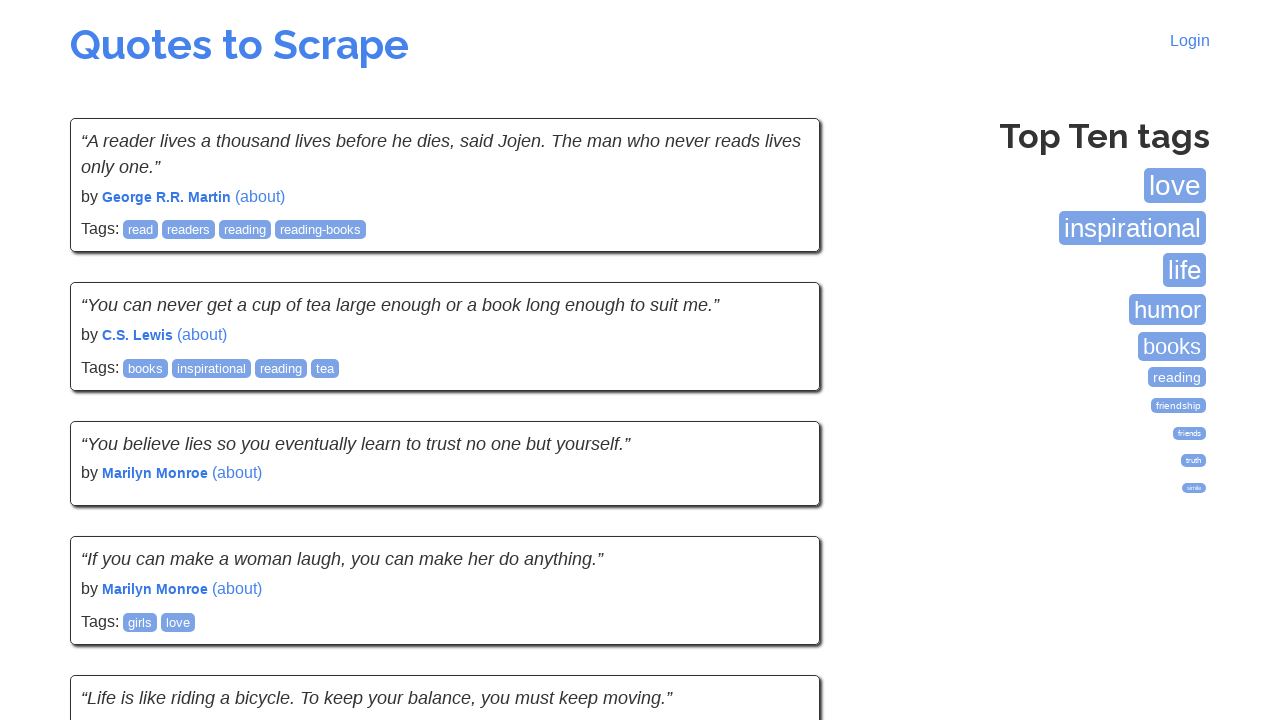